Tests enabling and disabling an input field by clicking a toggle button, verifying the "It's enabled!" message appears, typing in the field, then verifying "It's disabled!" message after disabling

Starting URL: https://loopcamp.vercel.app/dynamic-controls.html

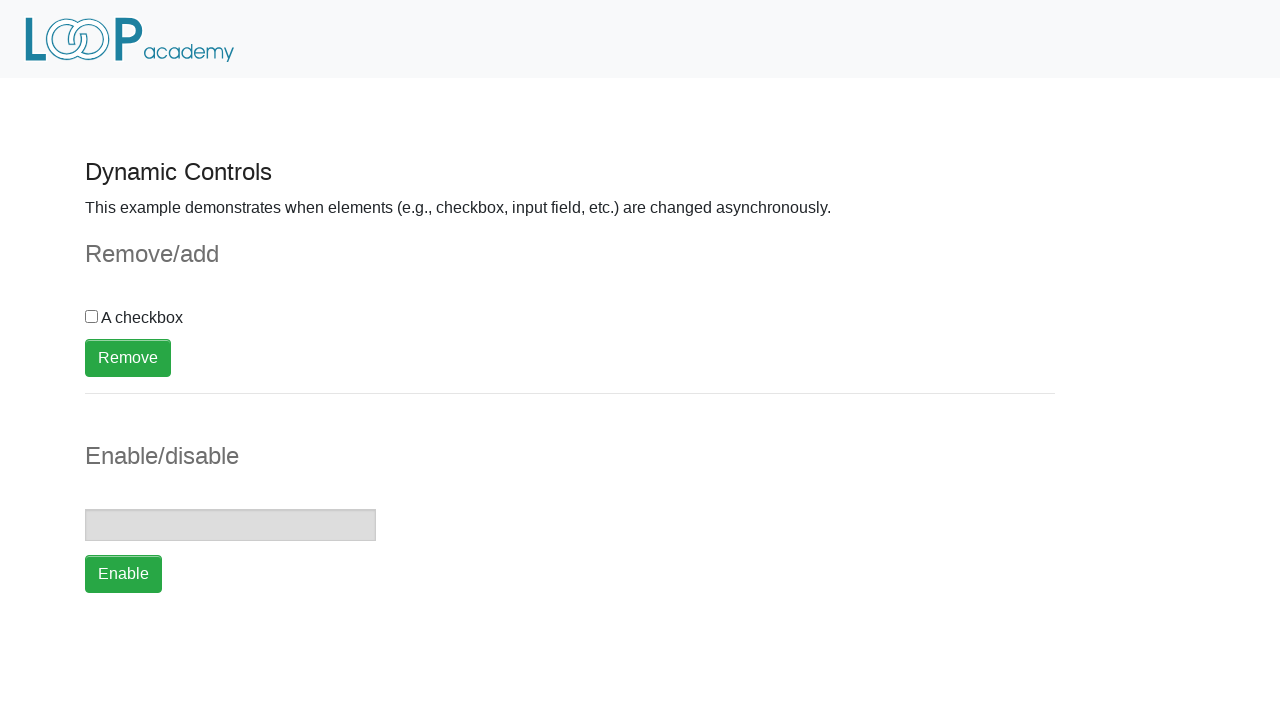

Clicked toggle button to enable the input field at (124, 574) on button[onclick='swapInput()']
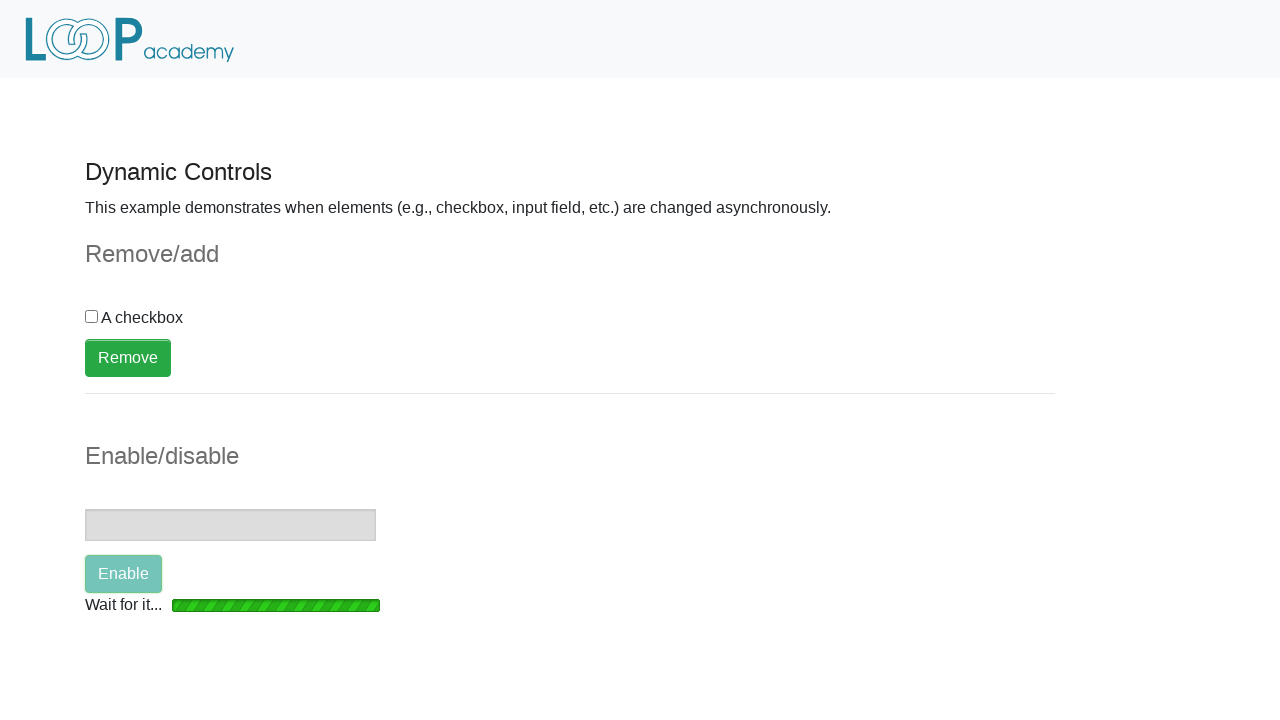

Verified 'It's enabled!' message appeared
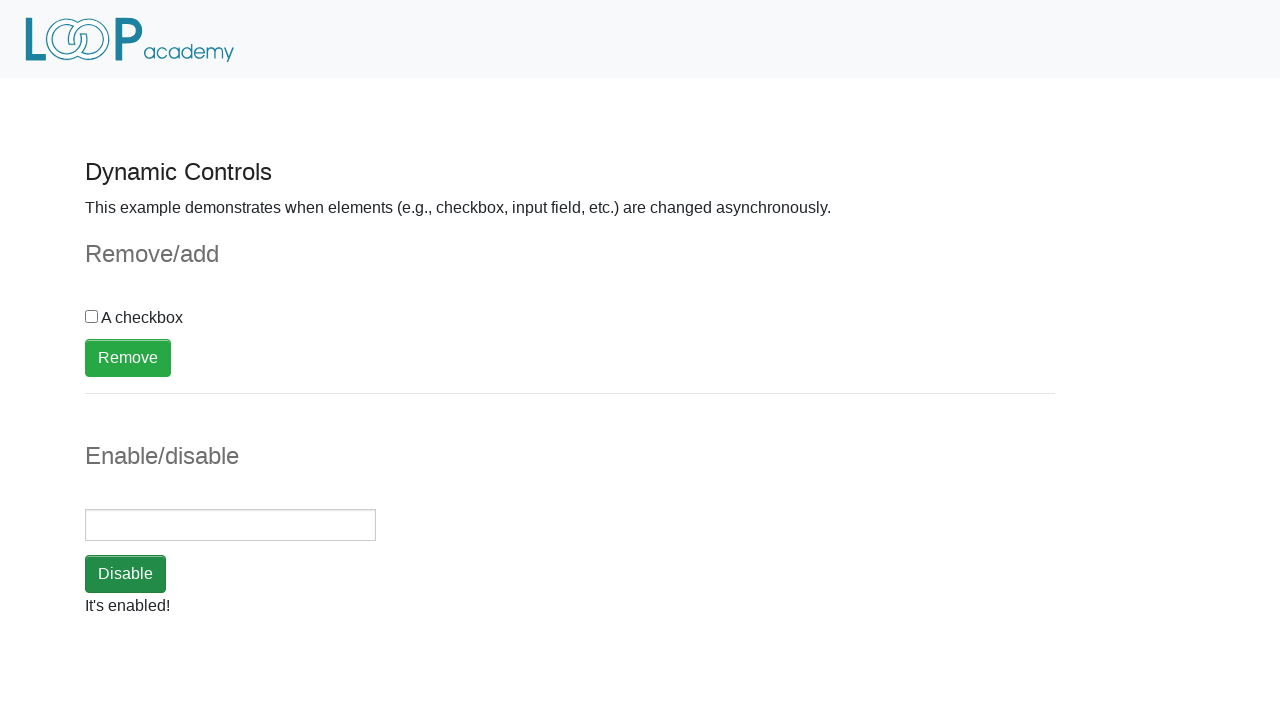

Typed 'Loopcamp' into the enabled input field on input[type='text']
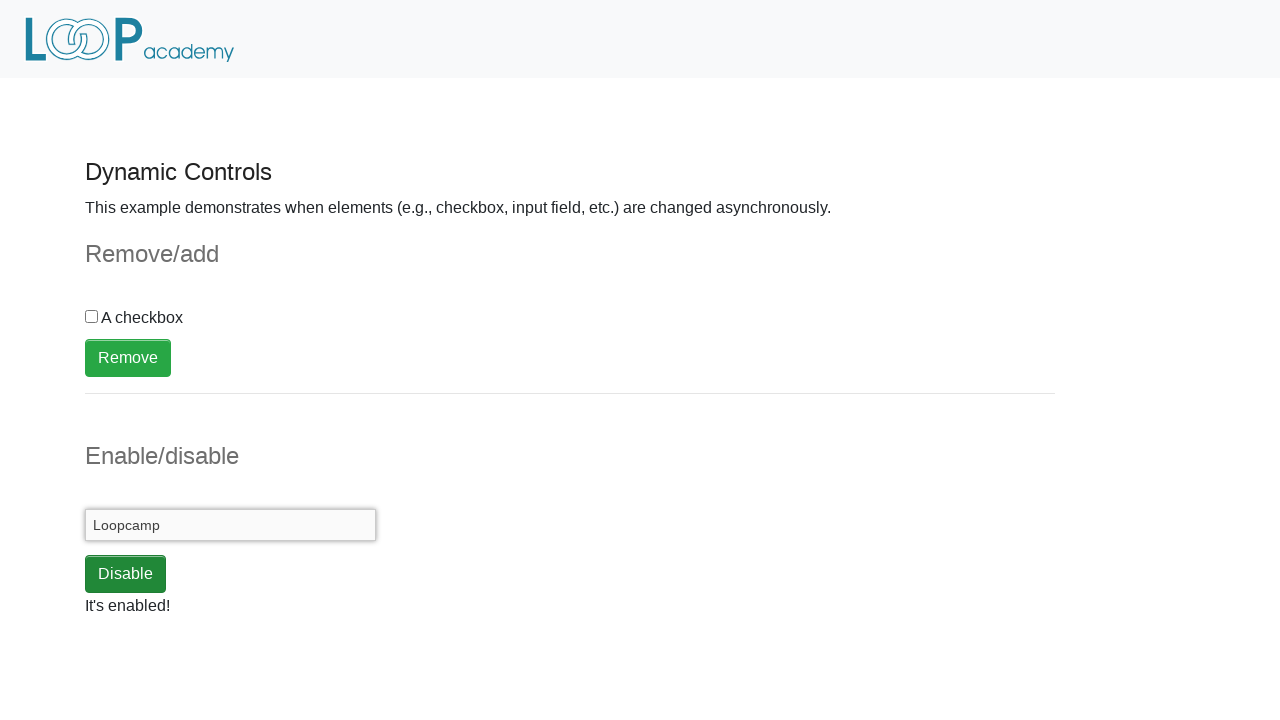

Clicked toggle button to disable the input field at (126, 574) on button[onclick='swapInput()']
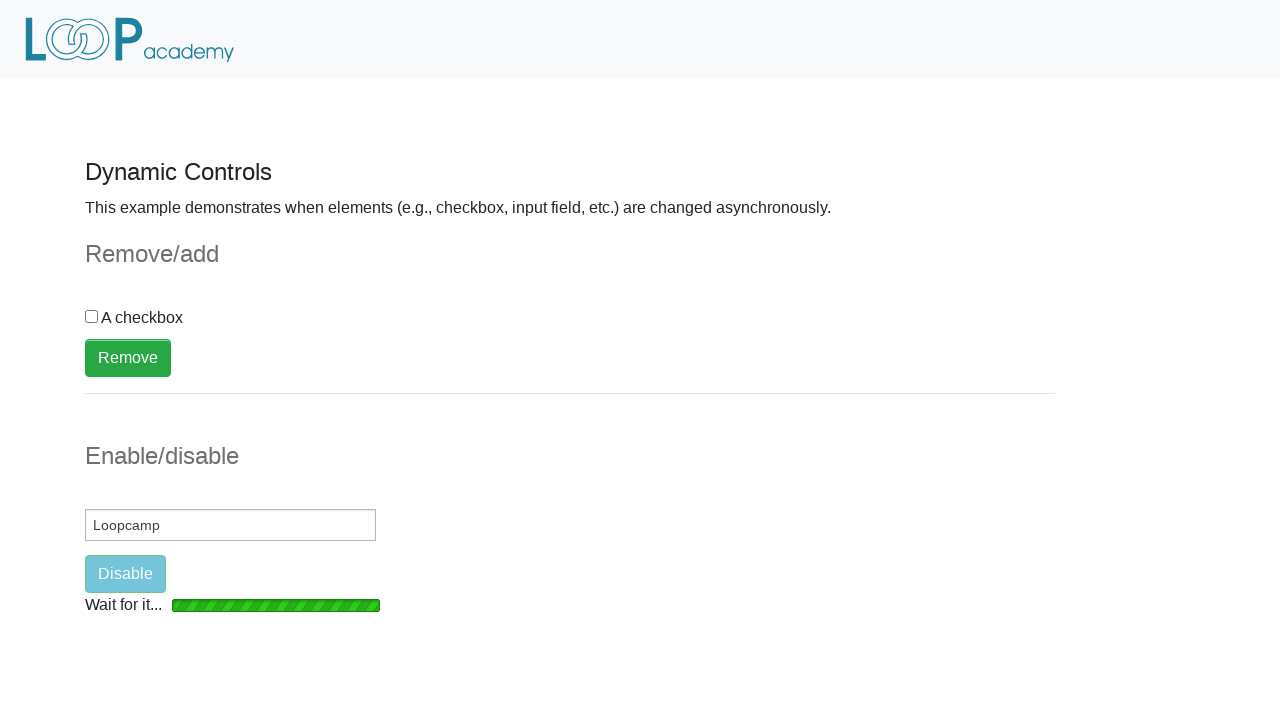

Verified 'It's disabled!' message appeared
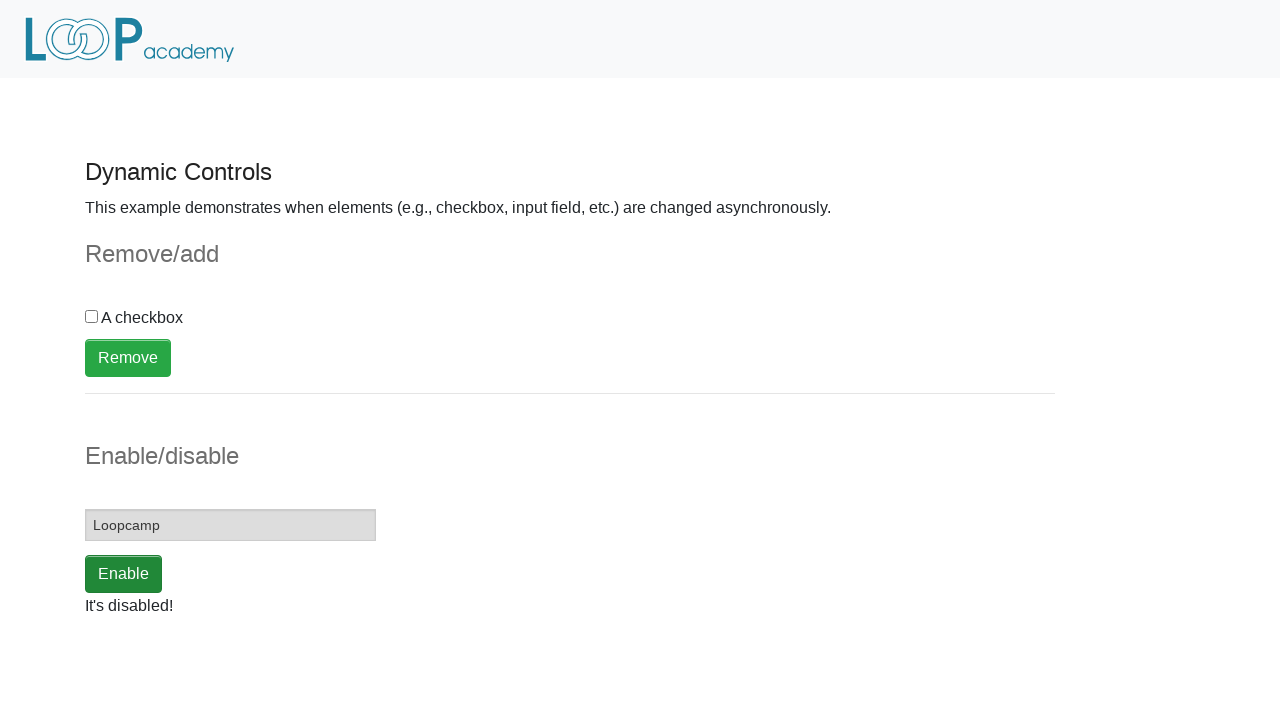

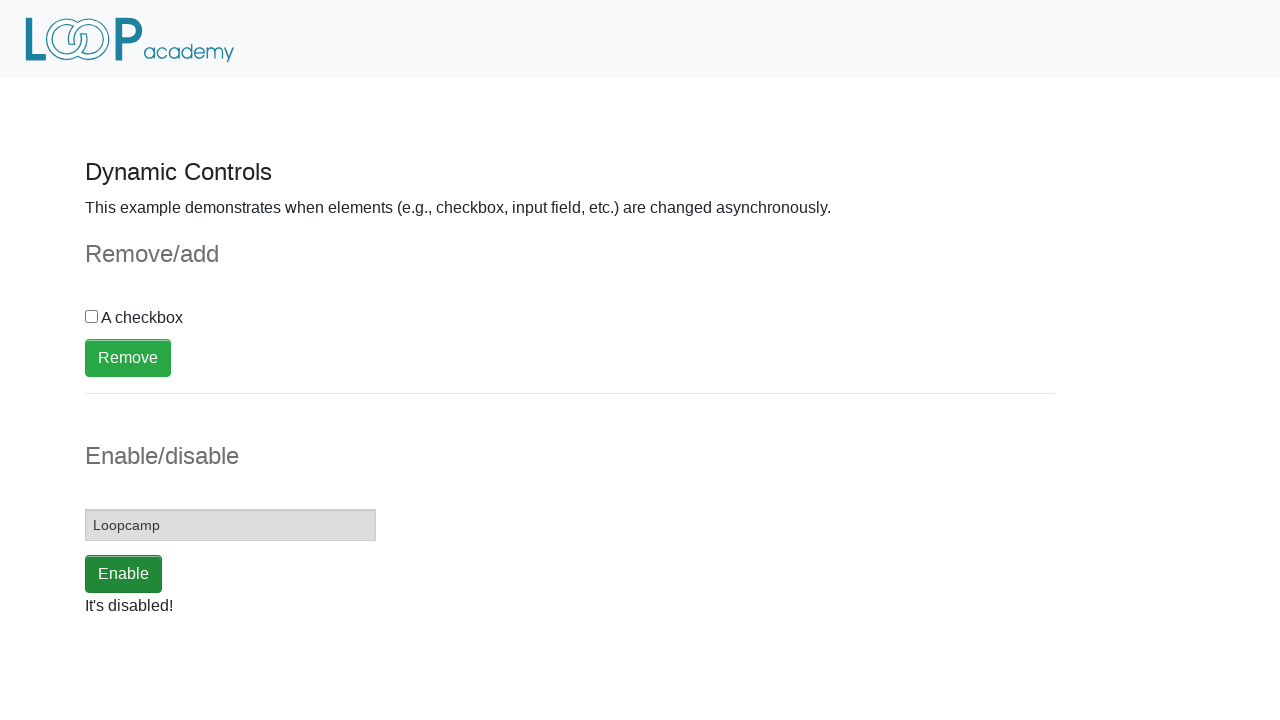